Fills out and submits a free classified ad form on oclicker.com with title, description, contact details, and email information.

Starting URL: https://www.oclicker.com/post-classified-ads/?ad_type=free&cat=116

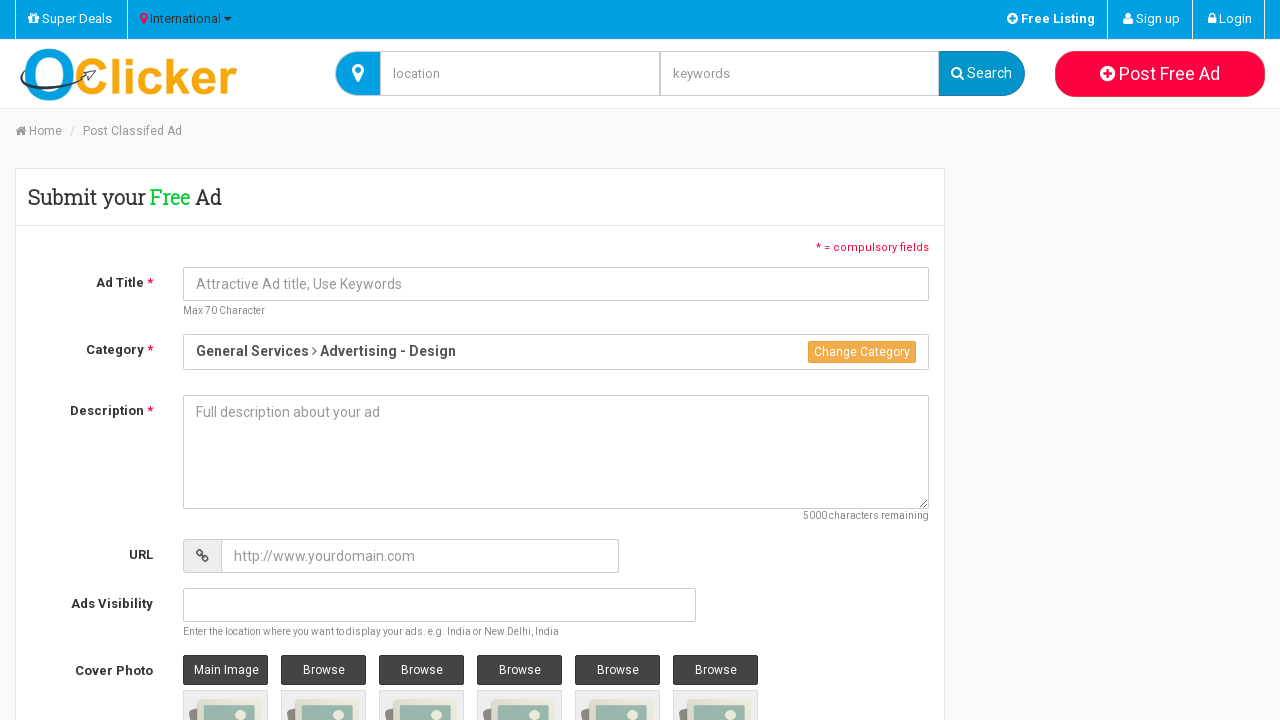

Set default timeout to 30 seconds
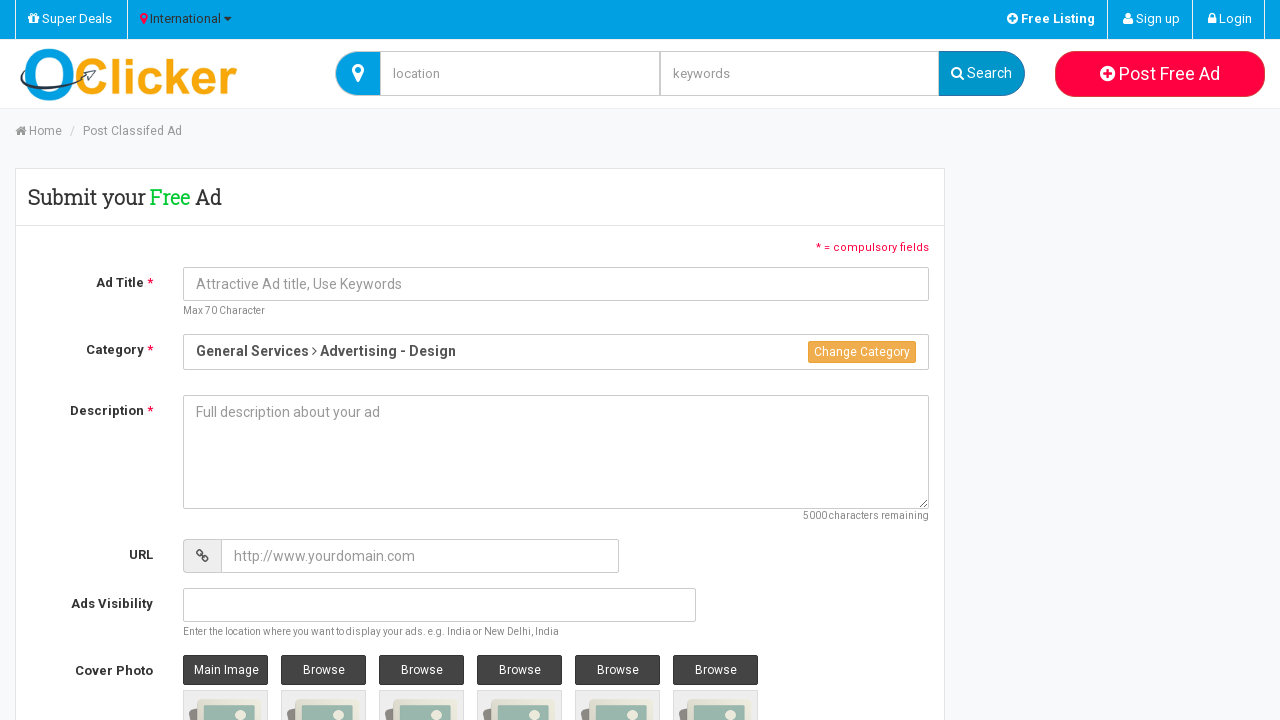

Filled in ad title: 'Quality Home Electronics For Sale' on input[name="ad[ad_title]"]
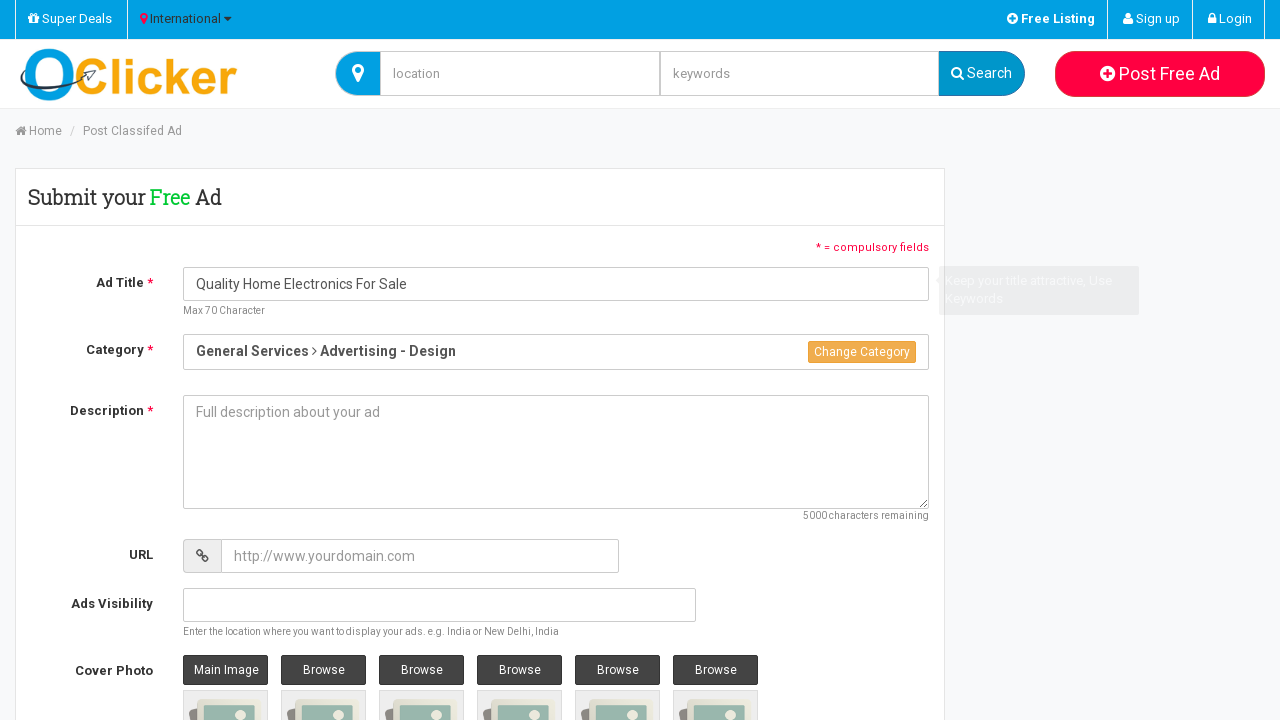

Filled in ad description with product details on textarea[name="ad[description]"]
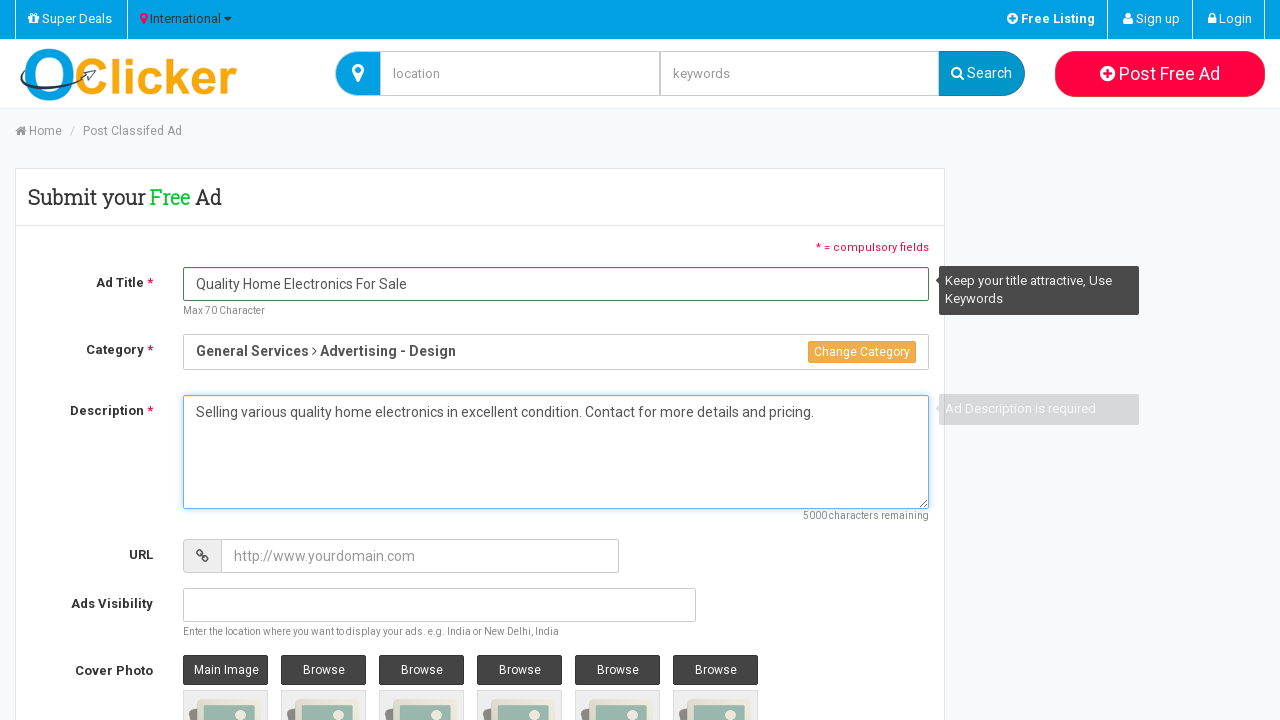

Filled in contact person name: 'Michael Johnson' on input[name="ad[contact_person]"]
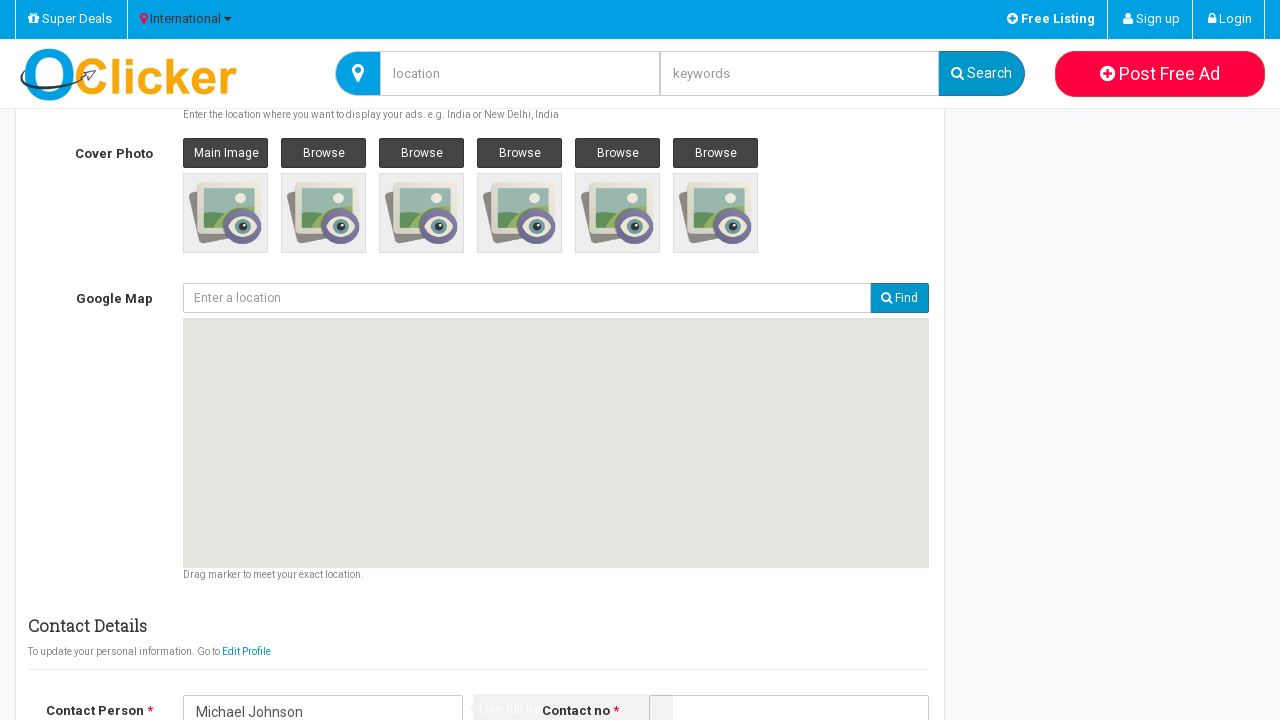

Filled in mobile number: '5551234567' on input[name="ad[mobile_no]"]
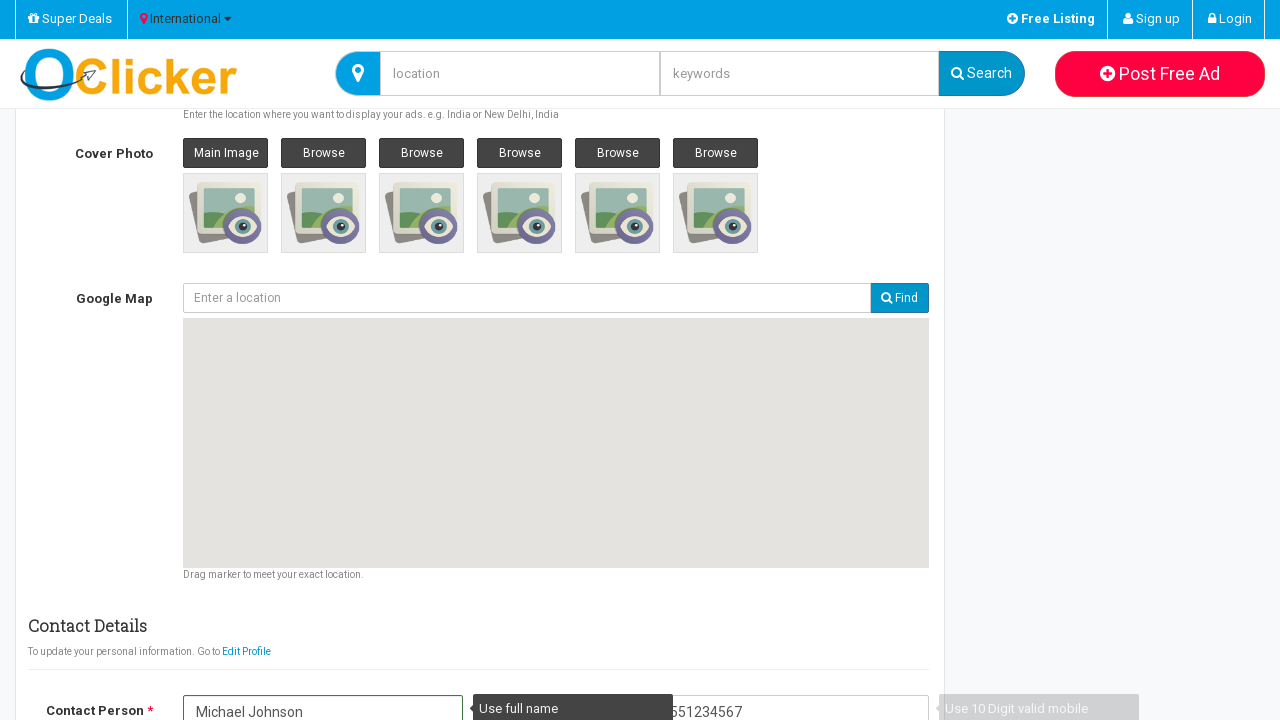

Filled in email address: 'michael.johnson@example.com' on input[name="ad[email_id]"]
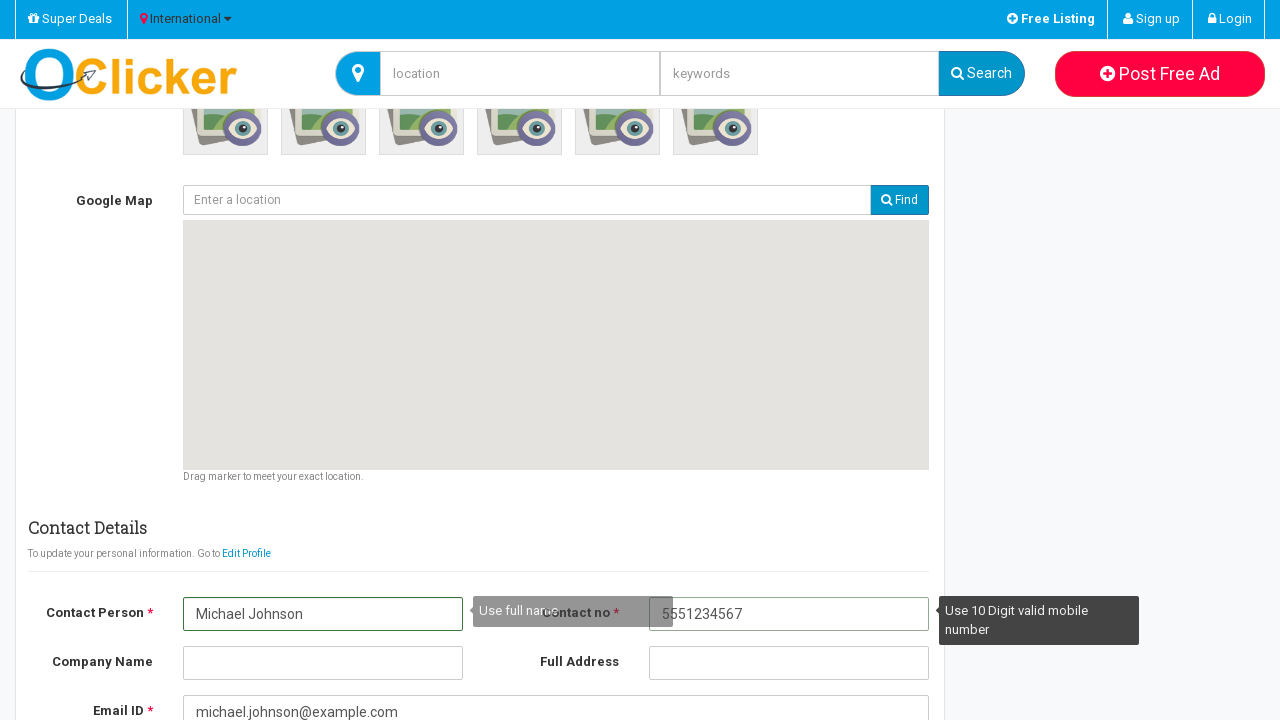

Submit button became visible
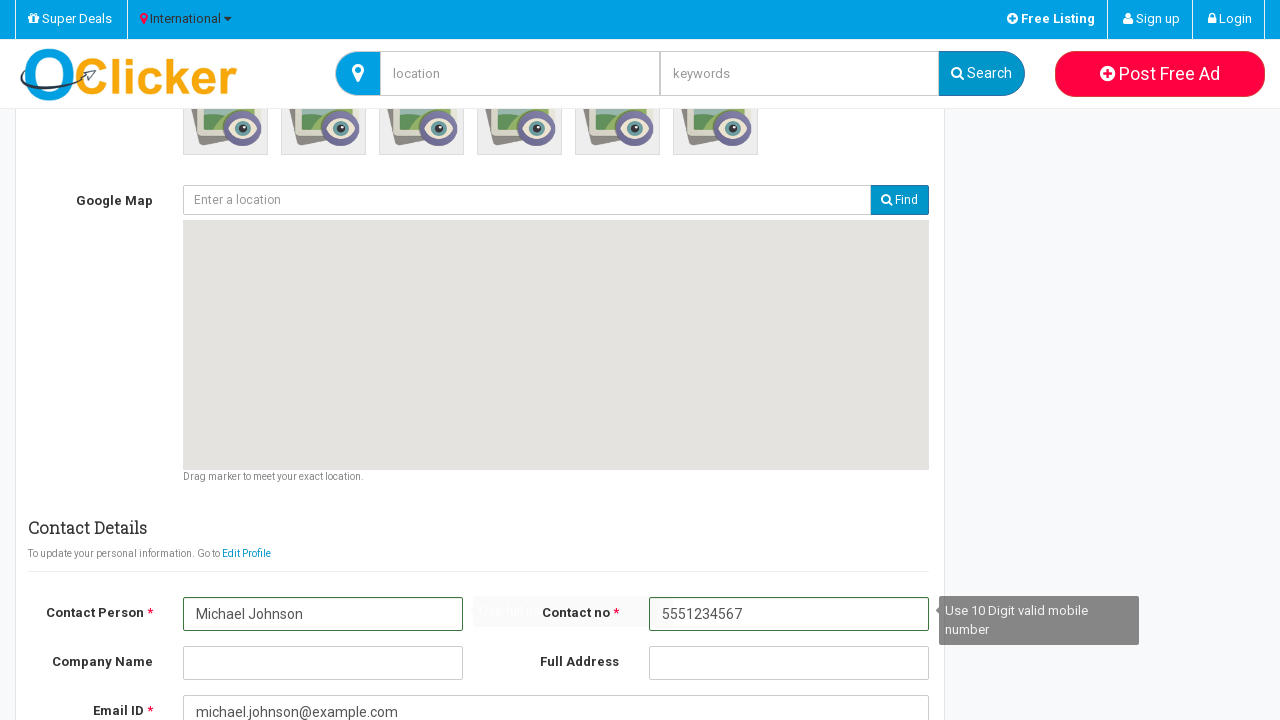

Clicked submit button to publish classified ad at (242, 360) on input[type="submit"][name="submit"]
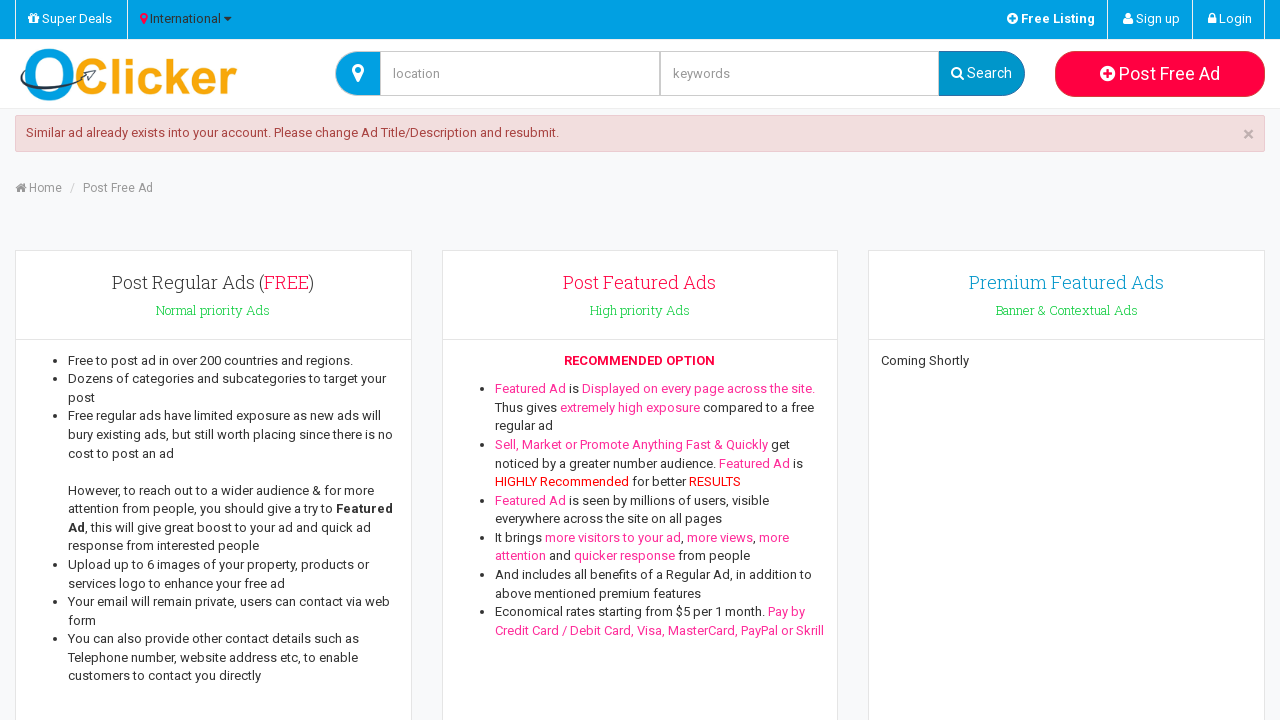

Page loaded after form submission (domcontentloaded)
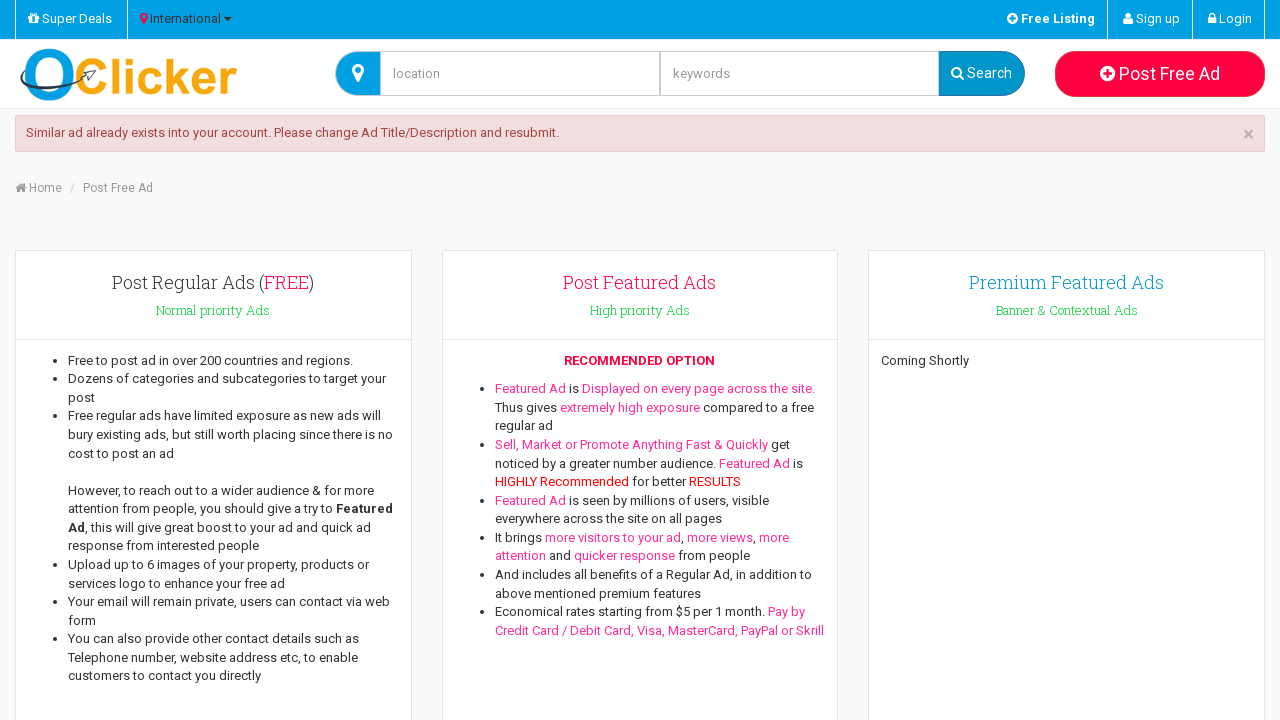

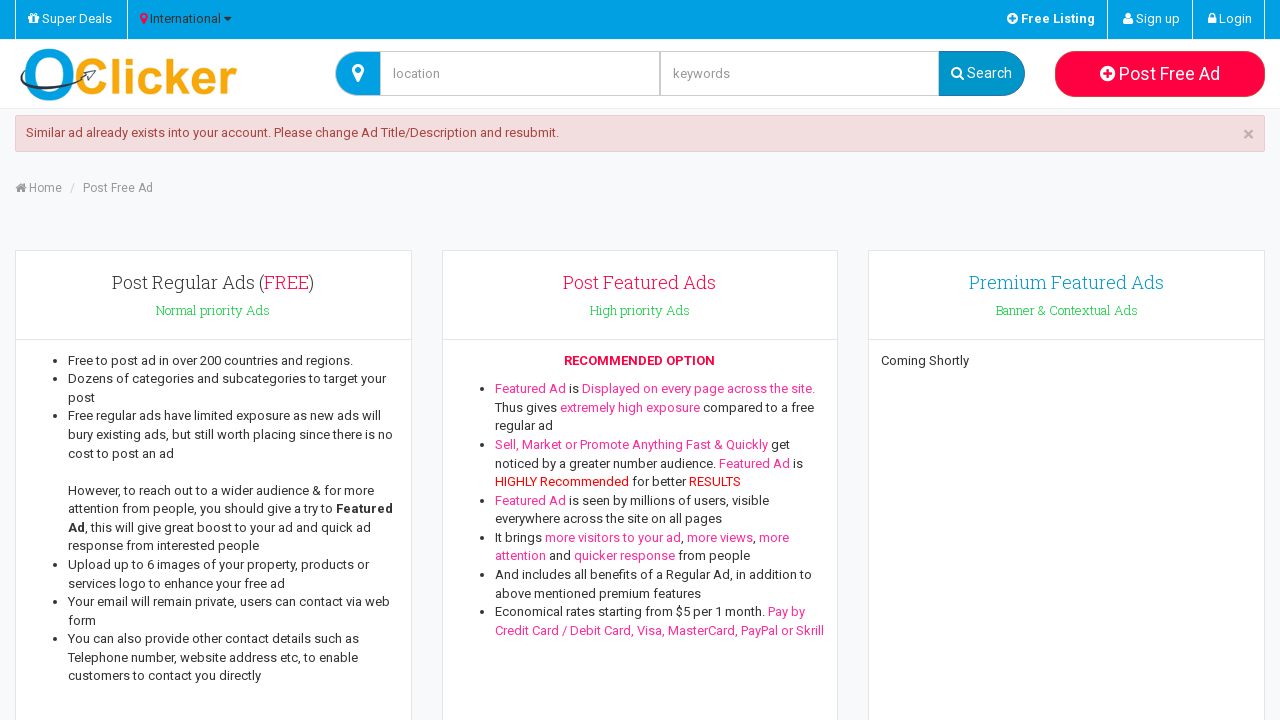